Tests adding a note to the simple notes application by filling in a title and content, then clicking the add button.

Starting URL: https://testpages.eviltester.com/styled/apps/notes/simplenotes.html

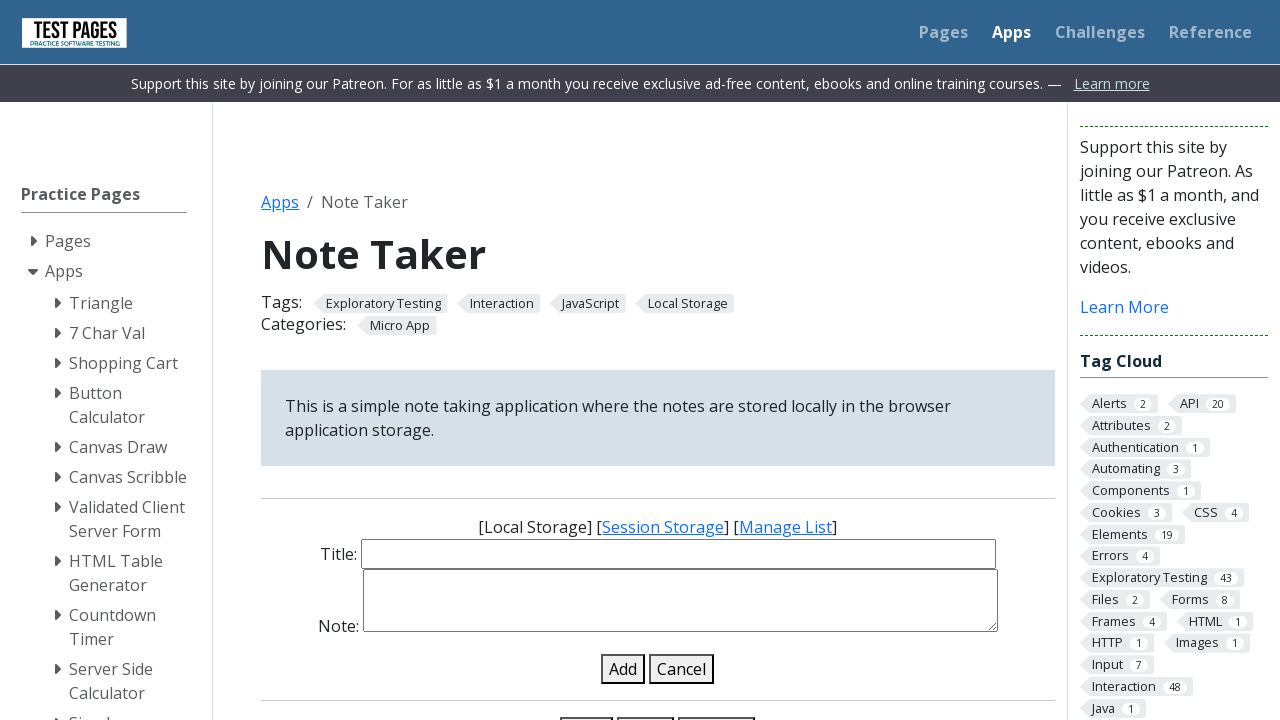

Filled note title field with 'Meeting Reminder' on #note-title-input
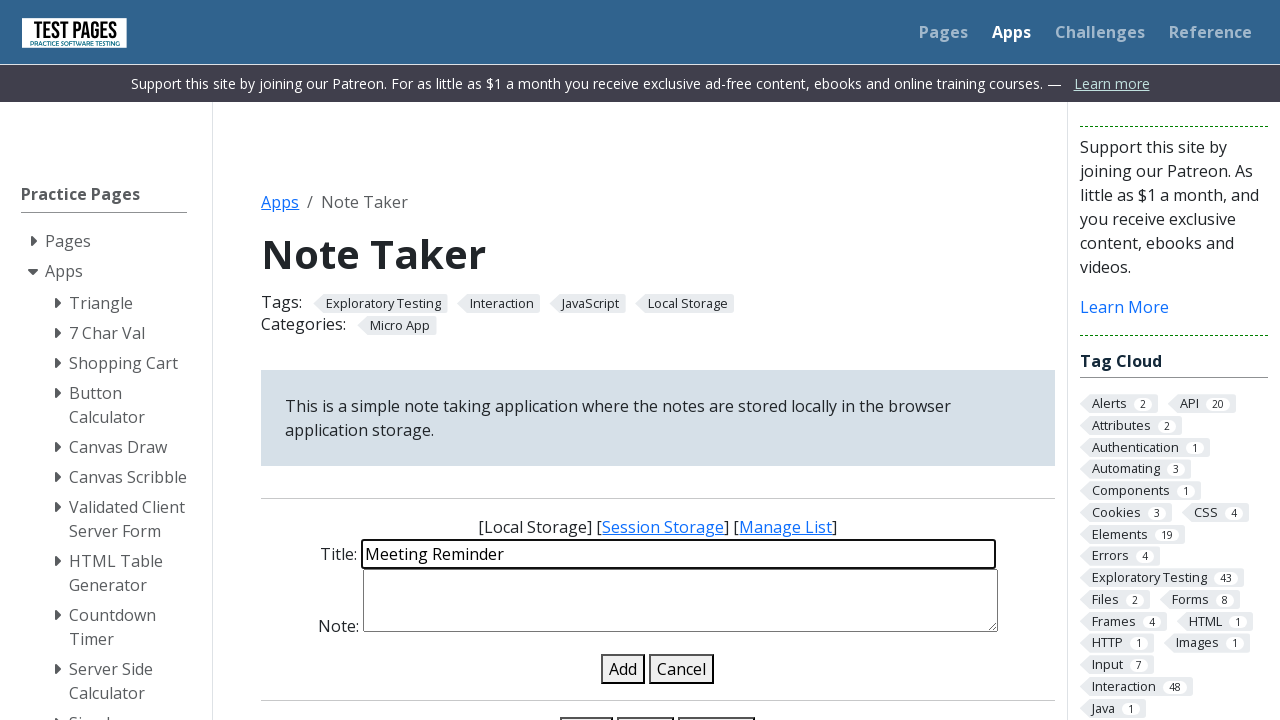

Filled note content field with meeting reminder details on #note-details-input
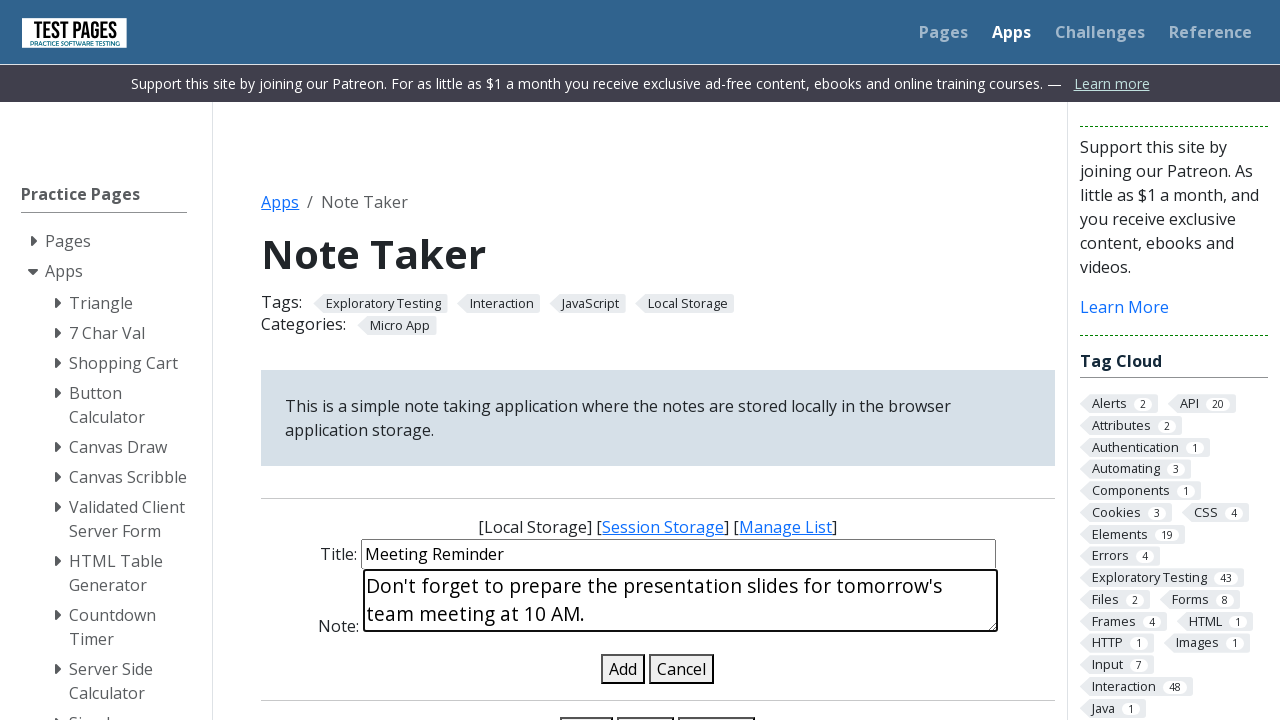

Clicked add note button at (623, 669) on #add-note
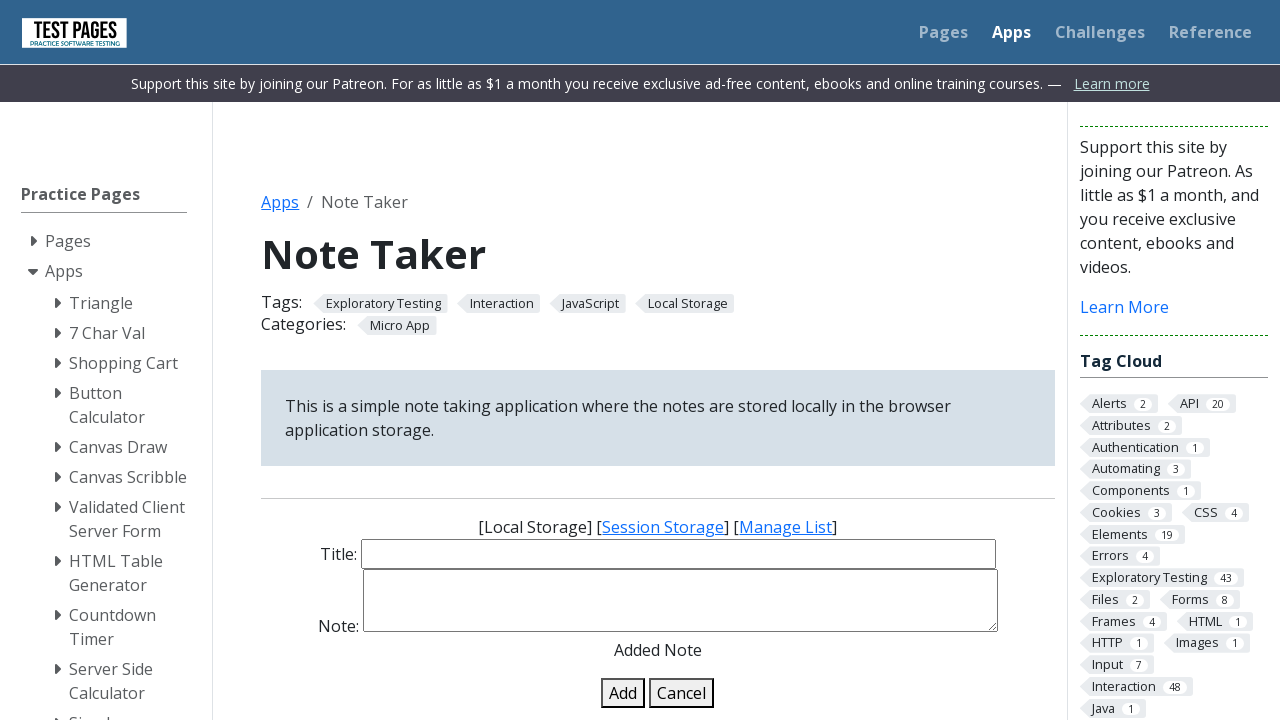

Note successfully added and appeared in the notes list
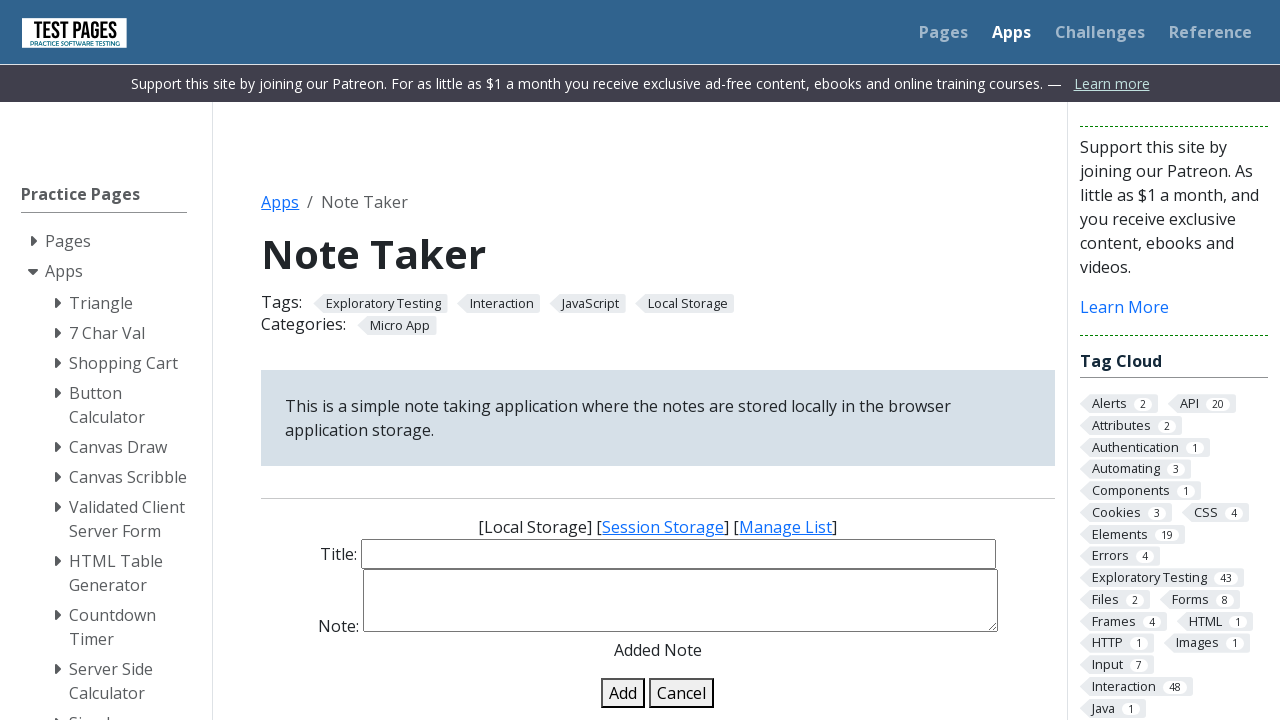

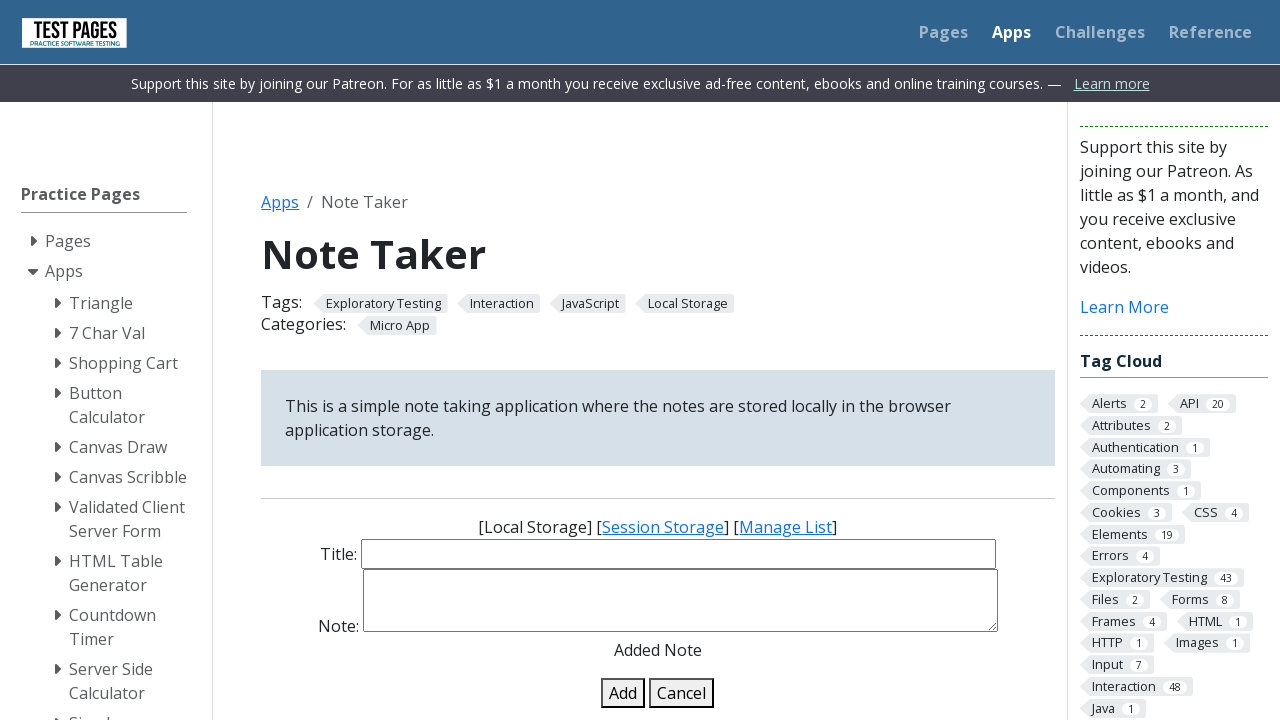